Tests webpage scrolling functionality by navigating to an automation practice page and scrolling down 2000 pixels using JavaScript execution

Starting URL: https://rahulshettyacademy.com/AutomationPractice/

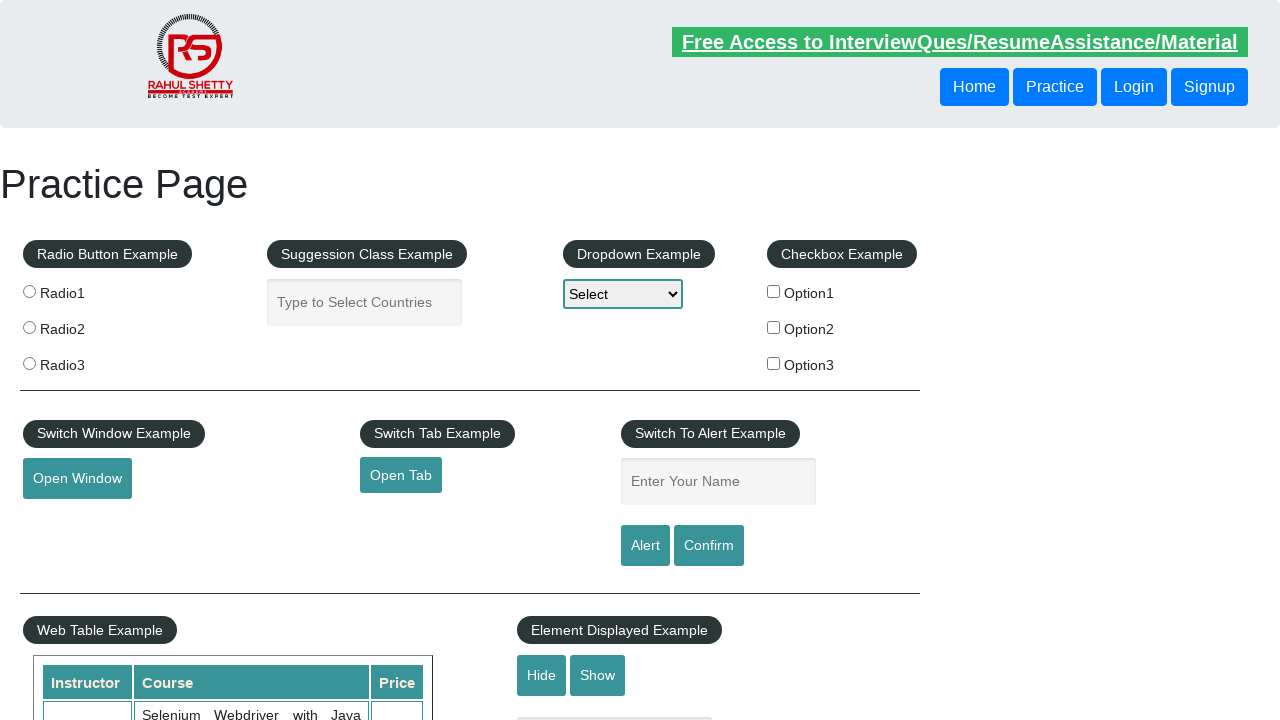

Navigated to automation practice page
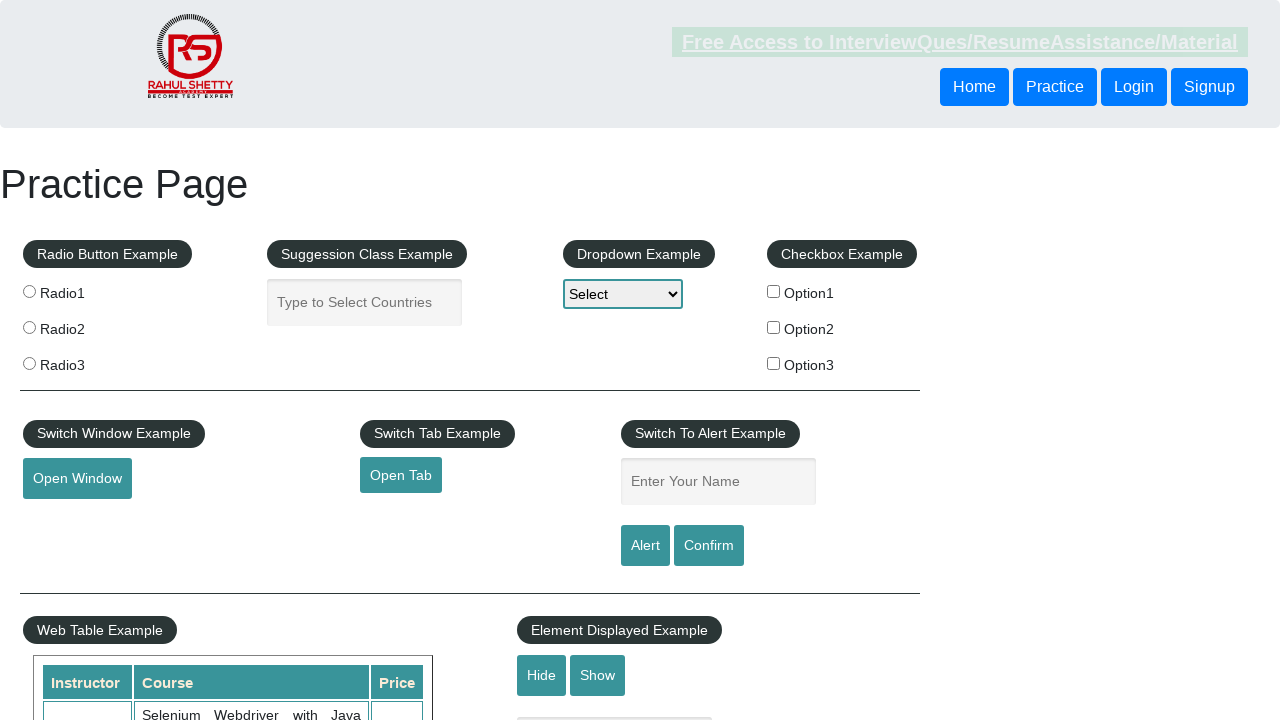

Scrolled down webpage by 2000 pixels using JavaScript
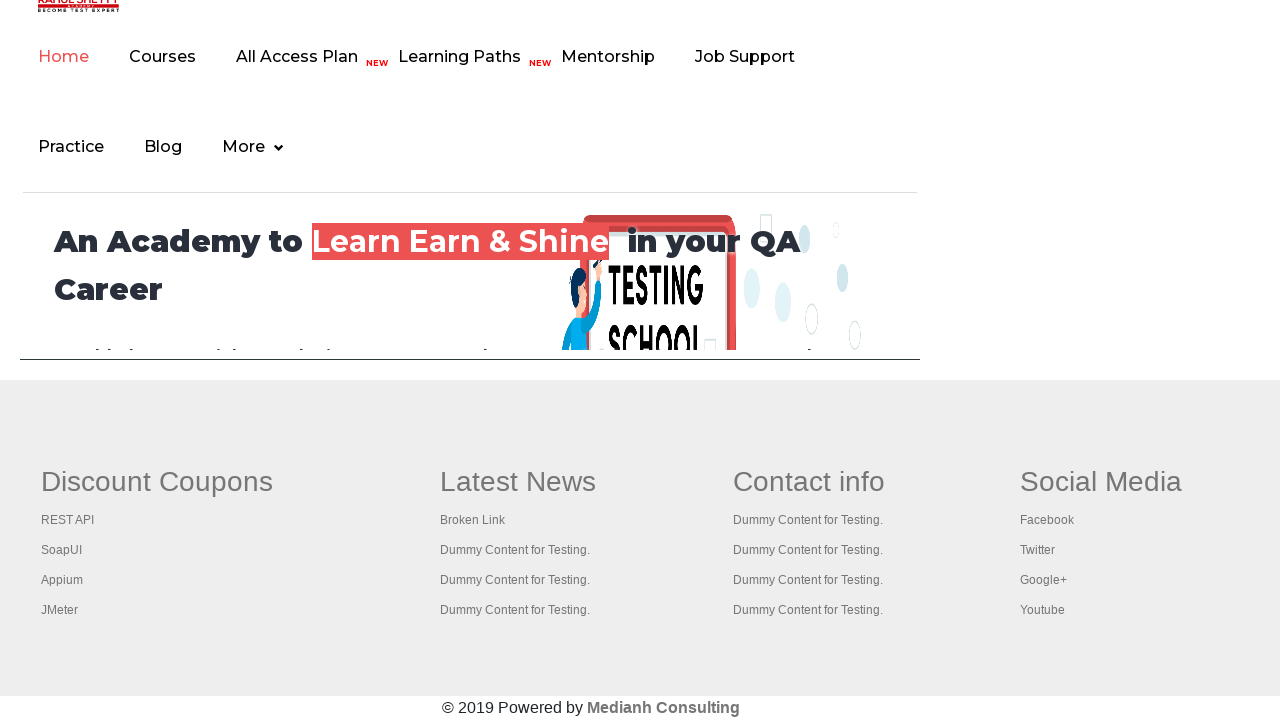

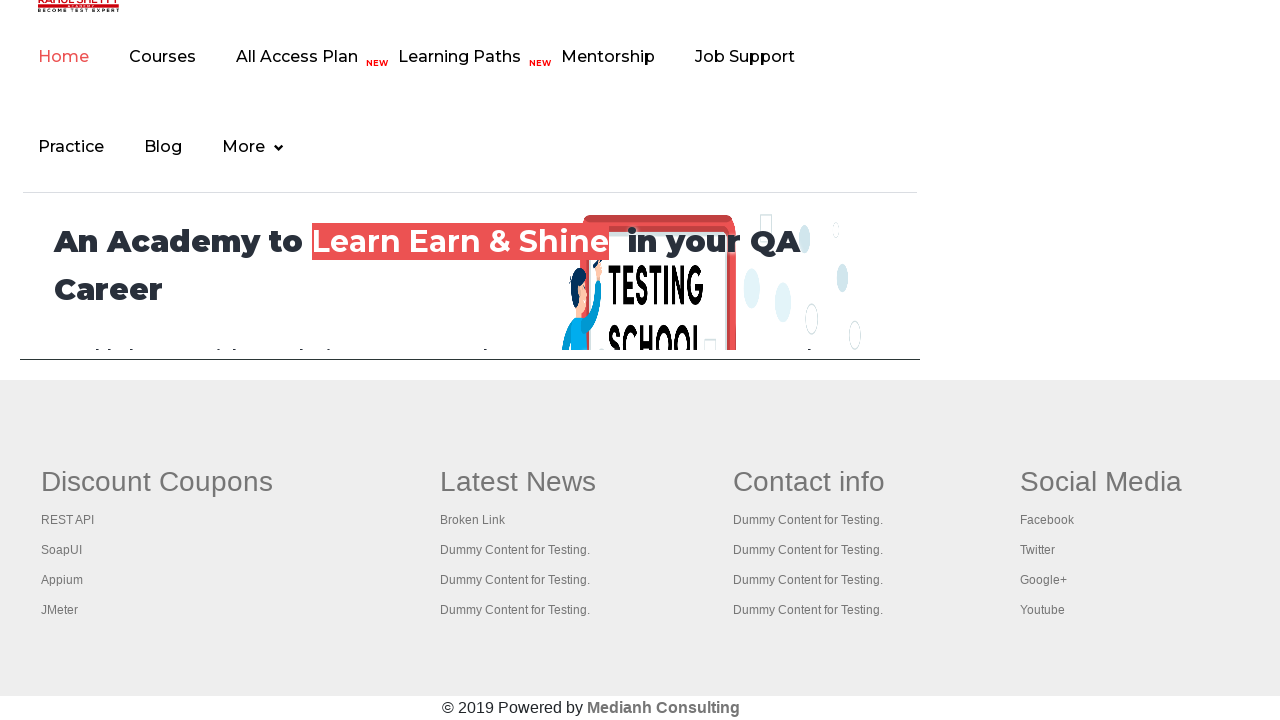